Tests element visibility on a basic form by checking if various form elements are displayed and interacting with visible elements

Starting URL: https://automationfc.github.io/basic-form/index.html

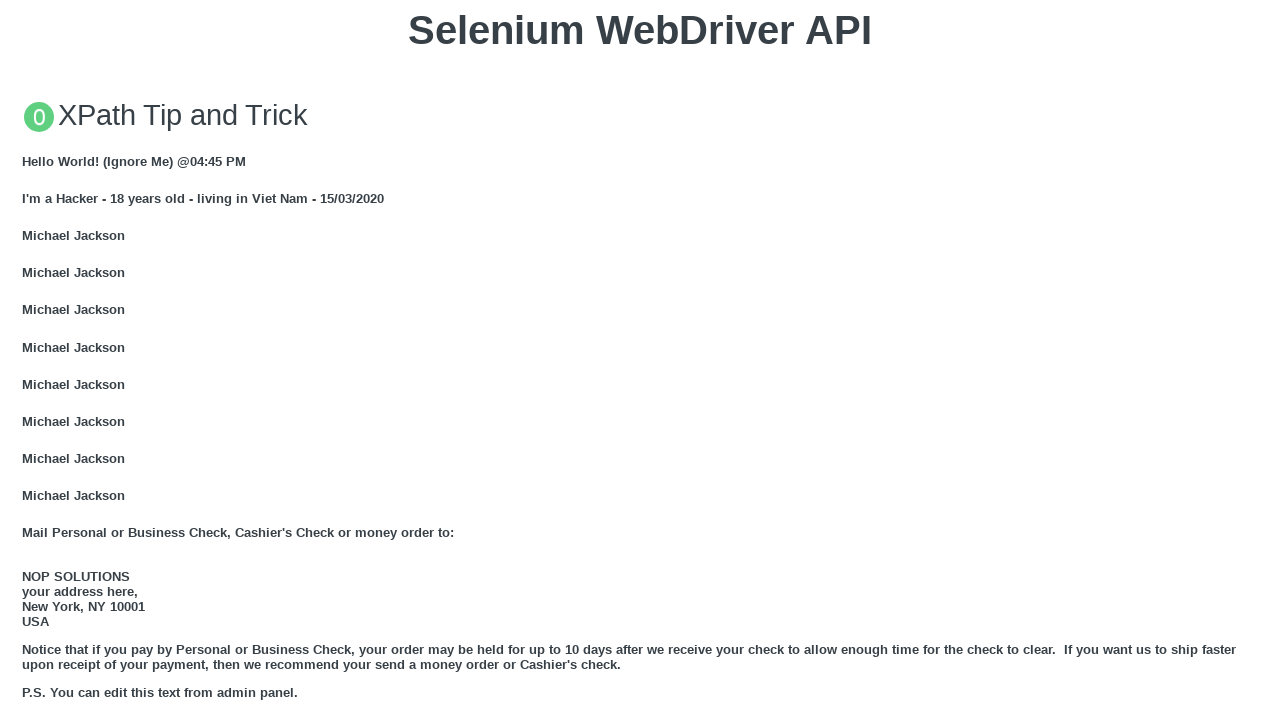

Verified email textbox is displayed
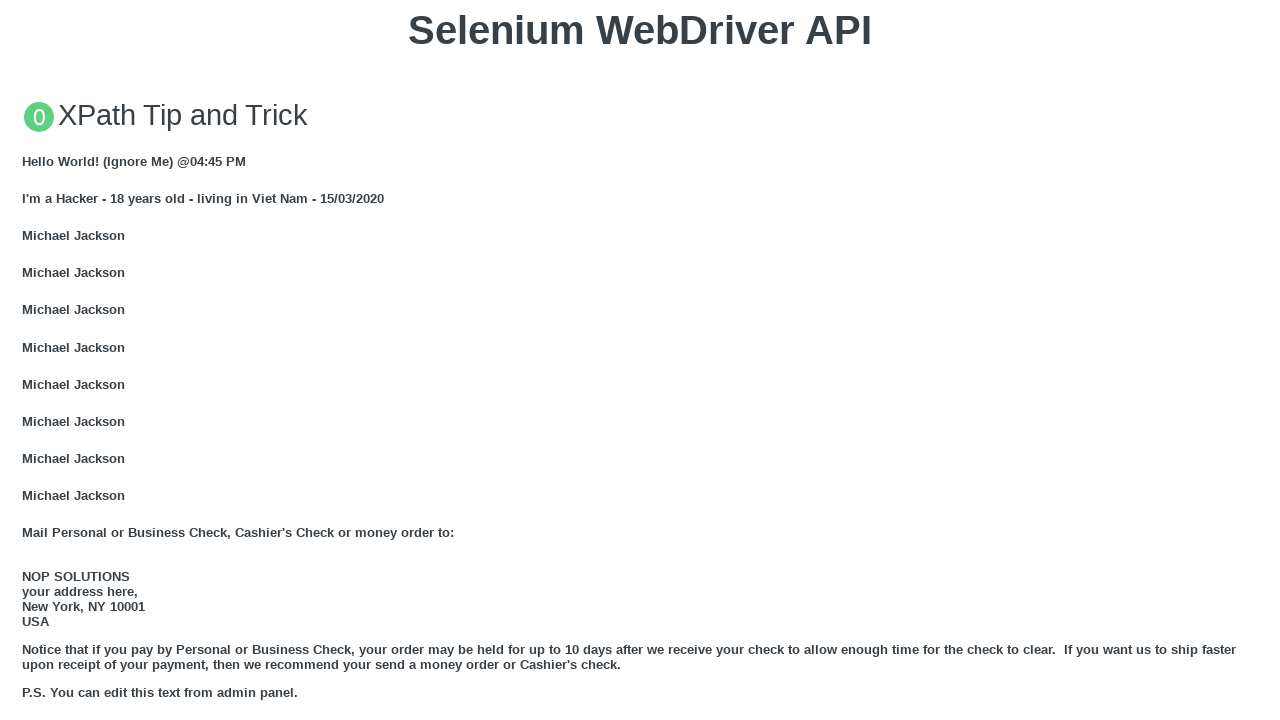

Filled email textbox with 'Automation Testing' on #mail
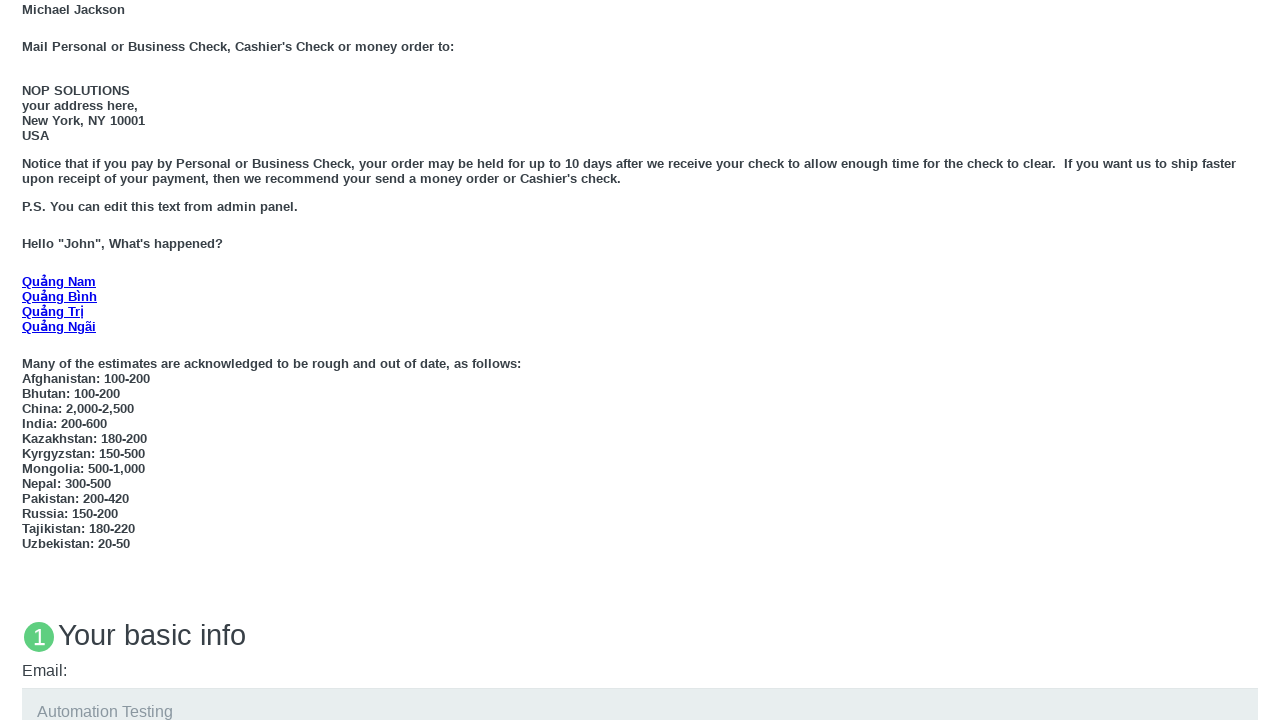

Verified age under_18 radio button is displayed
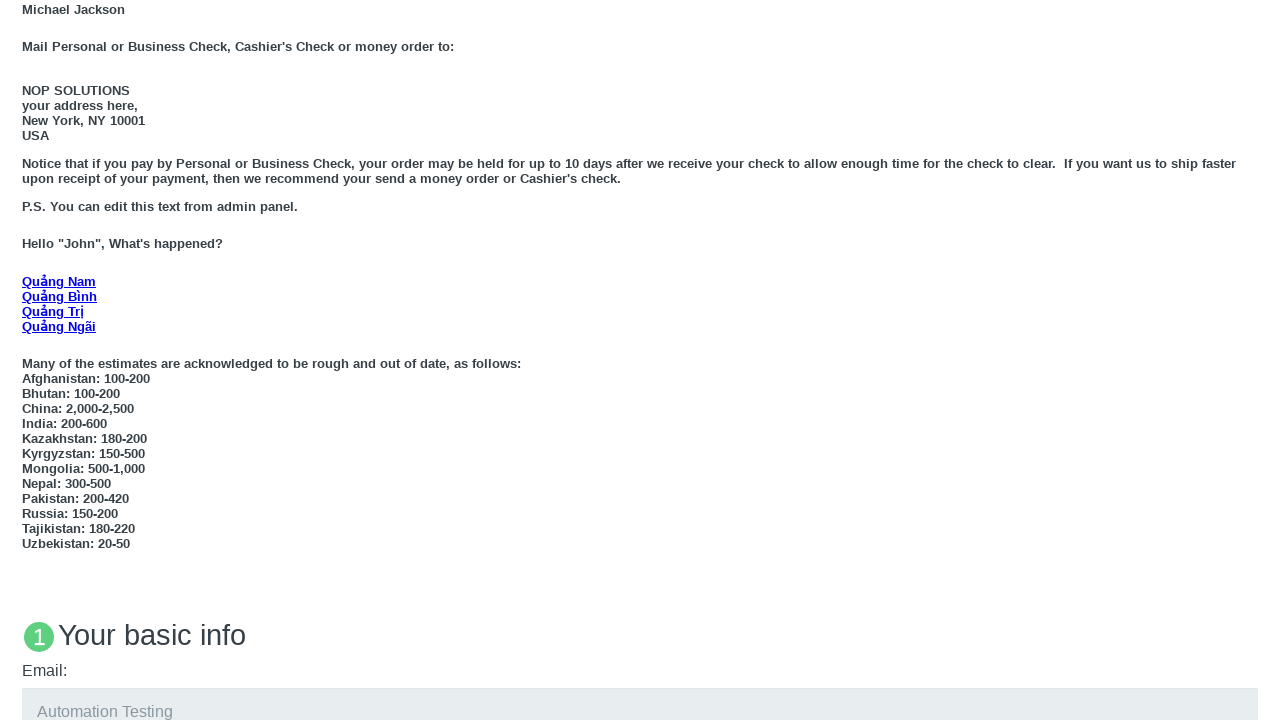

Clicked age under_18 radio button at (28, 360) on #under_18
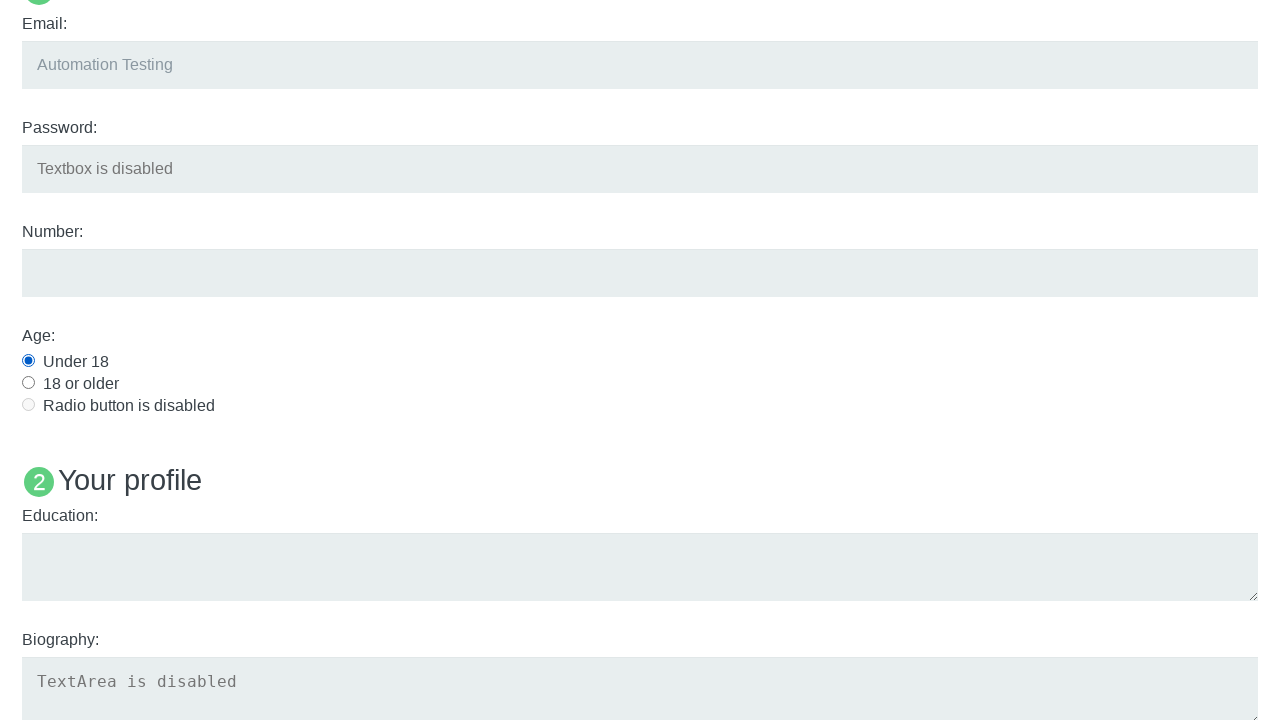

Verified education textarea is displayed
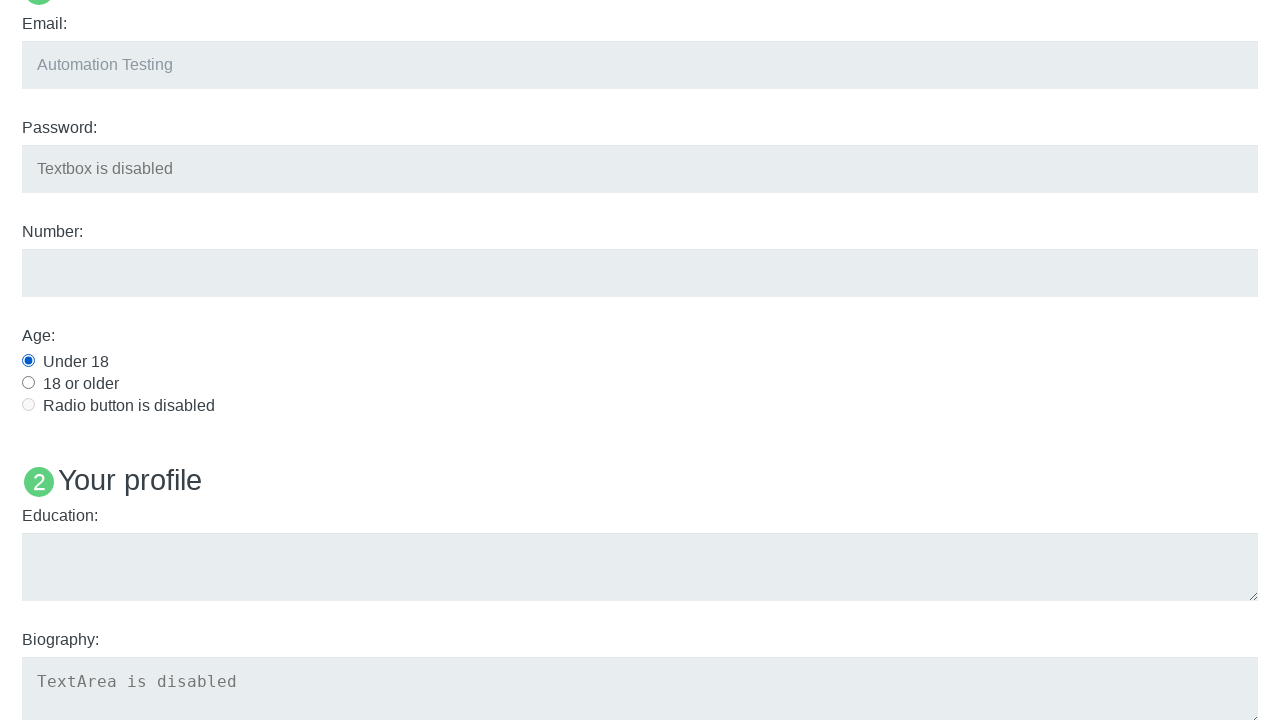

Filled education textarea with 'Automation Testing' on #edu
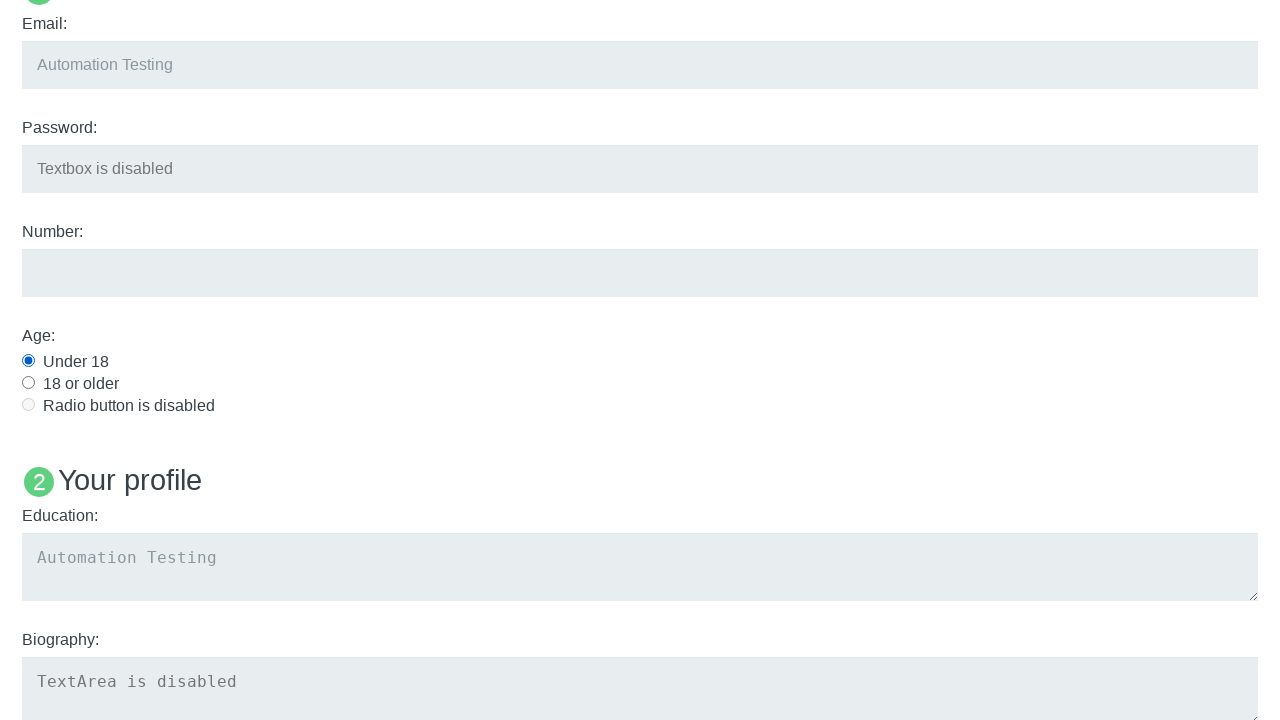

User5 name heading is not displayed
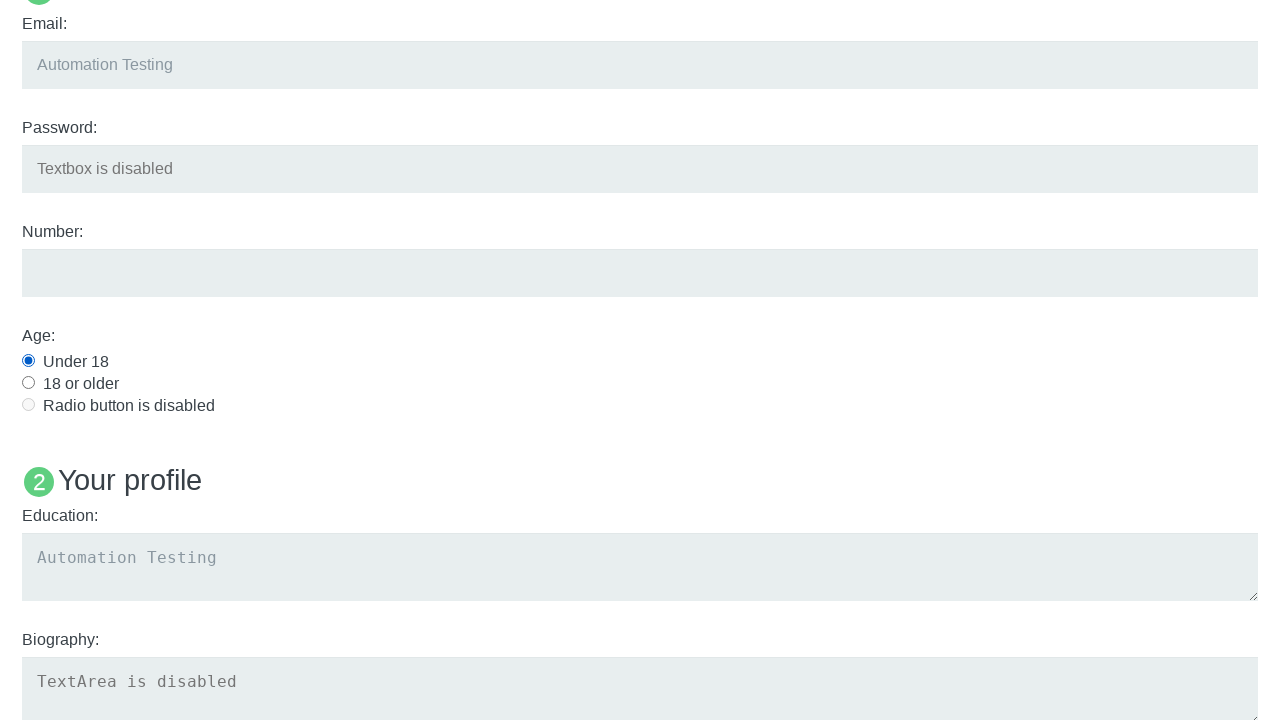

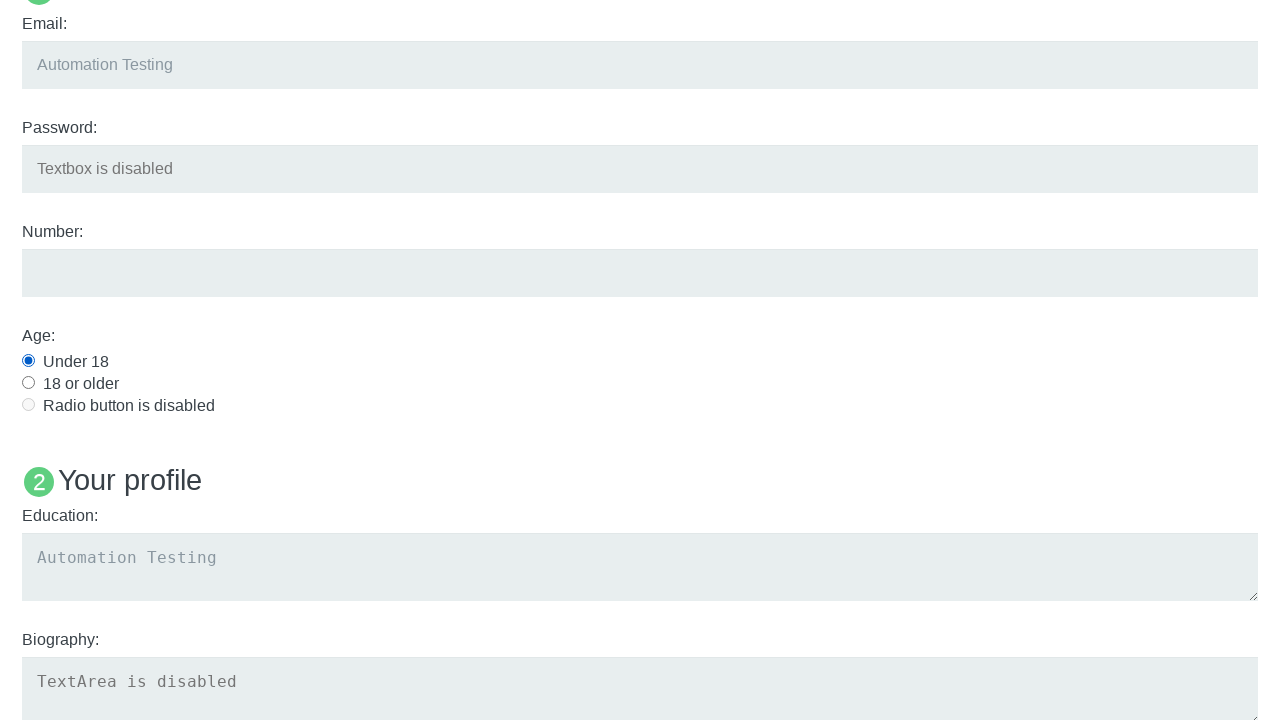